Tests browser navigation functionality by visiting Tesla website, using back/forward/refresh navigation, and then navigating to Apple website

Starting URL: https://www.tesla.com

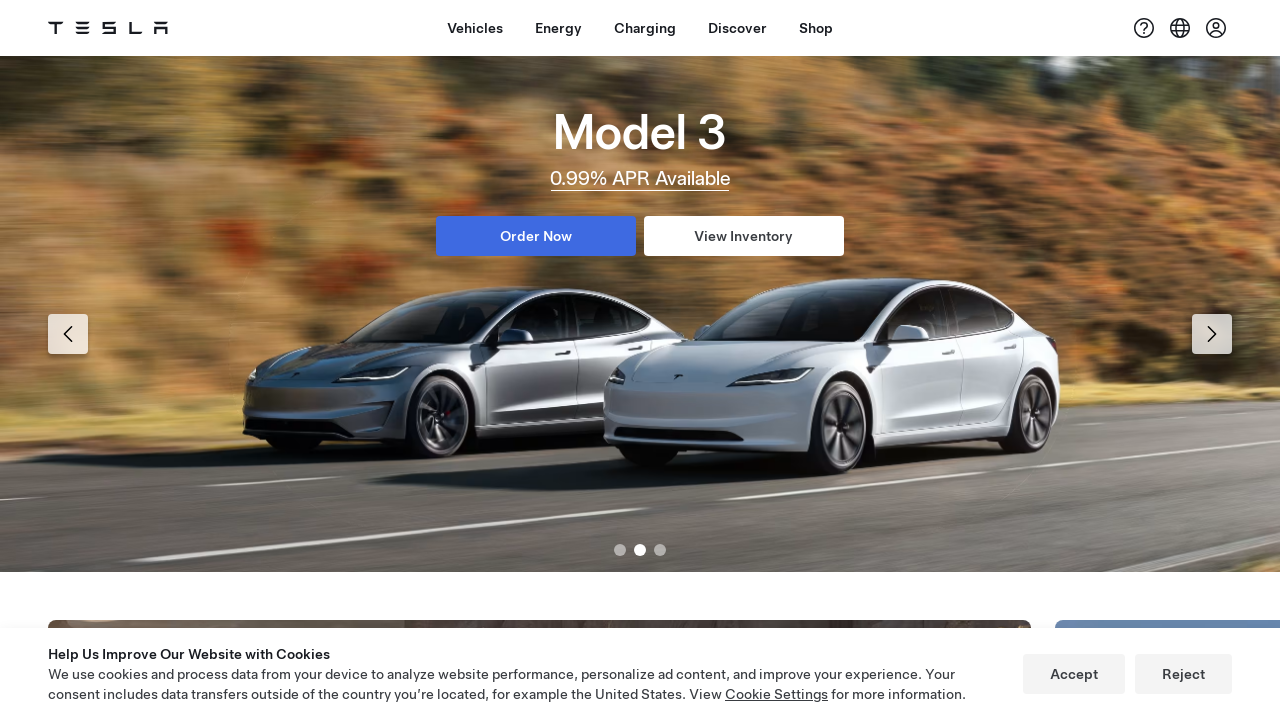

Retrieved Tesla page title
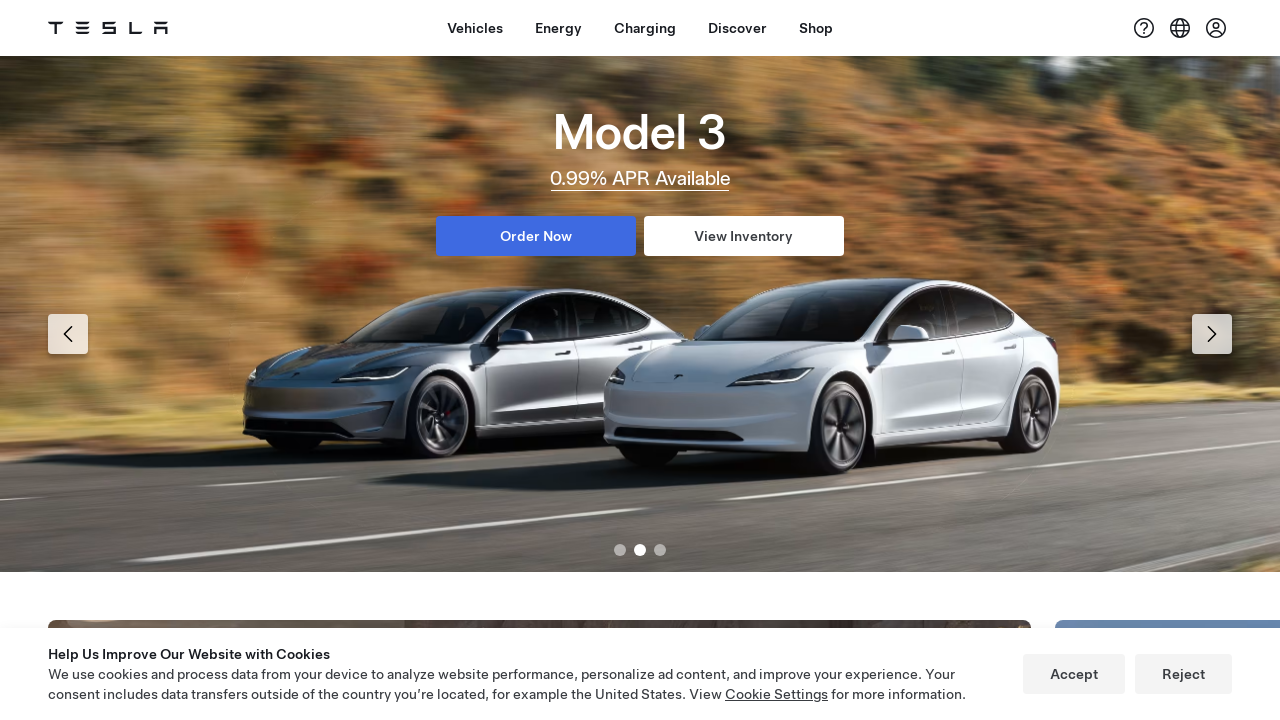

Retrieved Tesla page URL
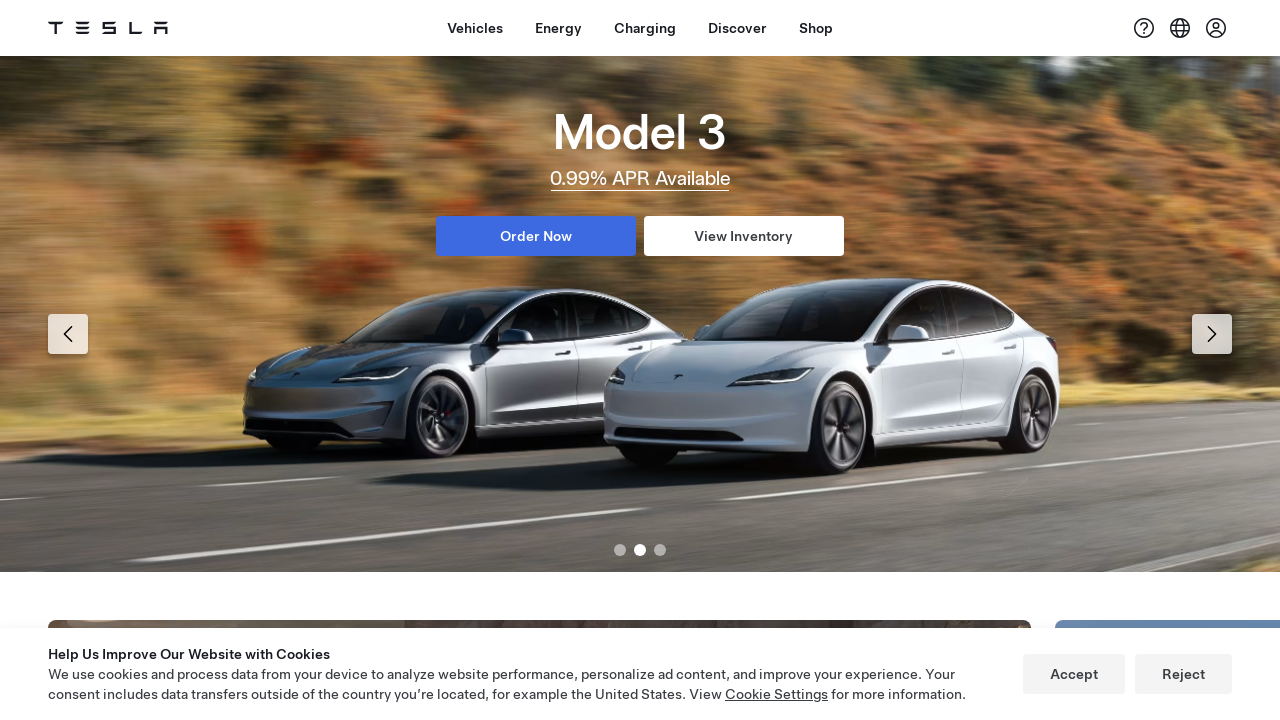

Navigated back from Tesla website
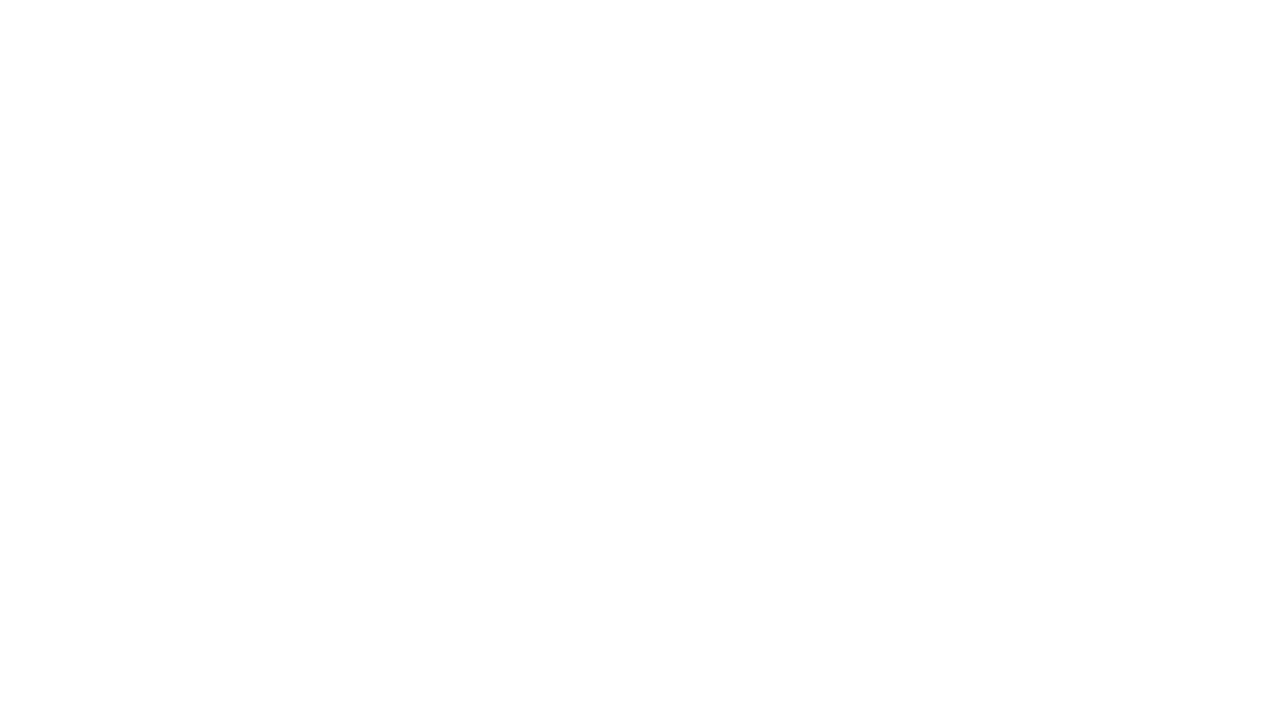

Navigated forward to return to Tesla website
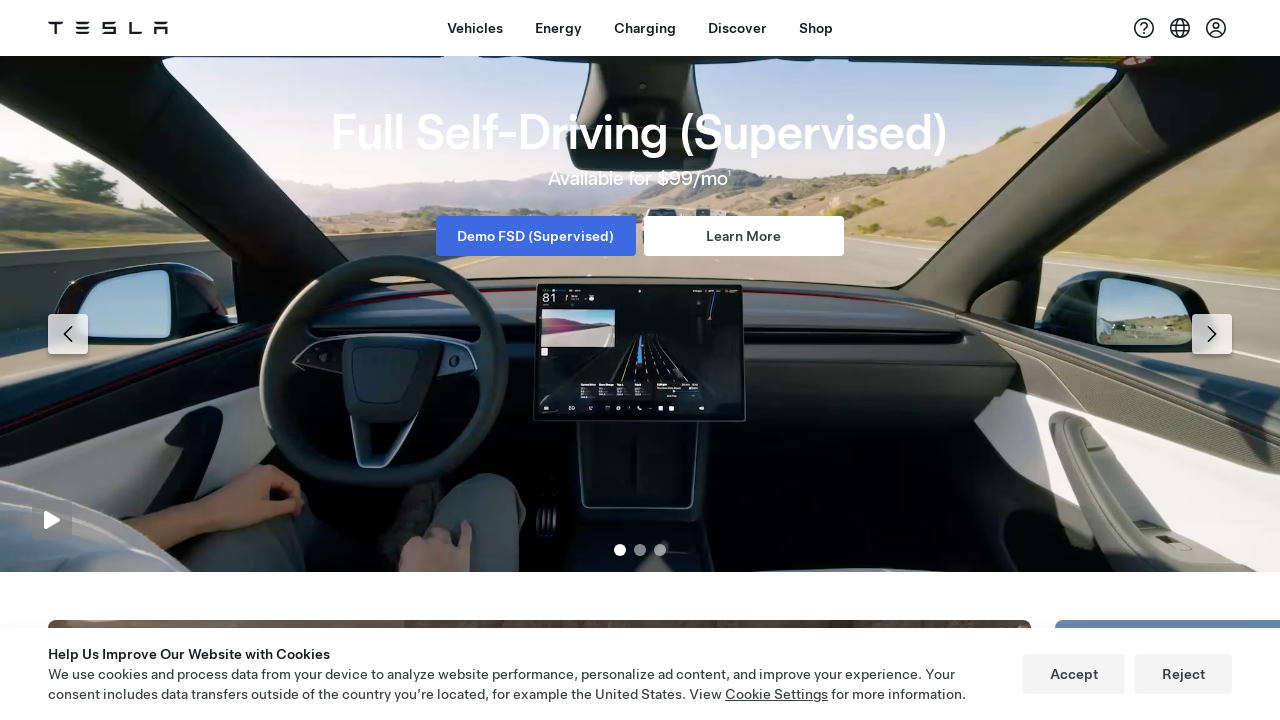

Refreshed Tesla page
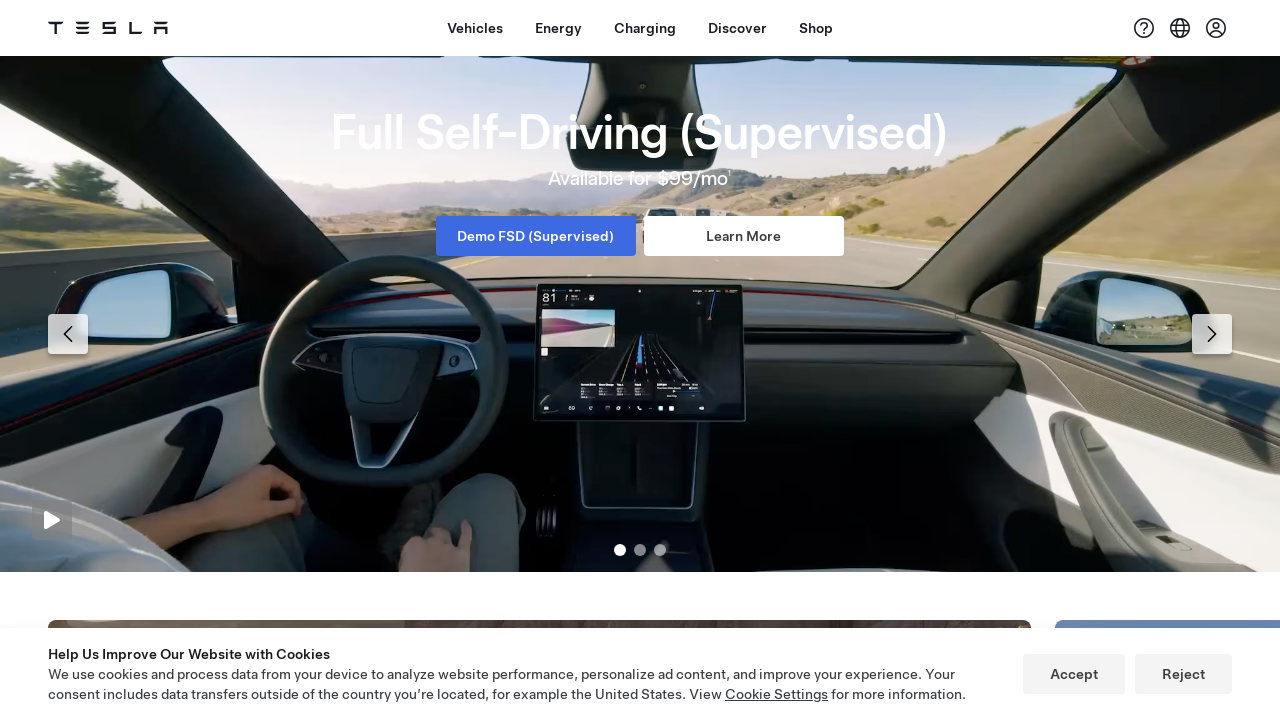

Navigated to Apple website
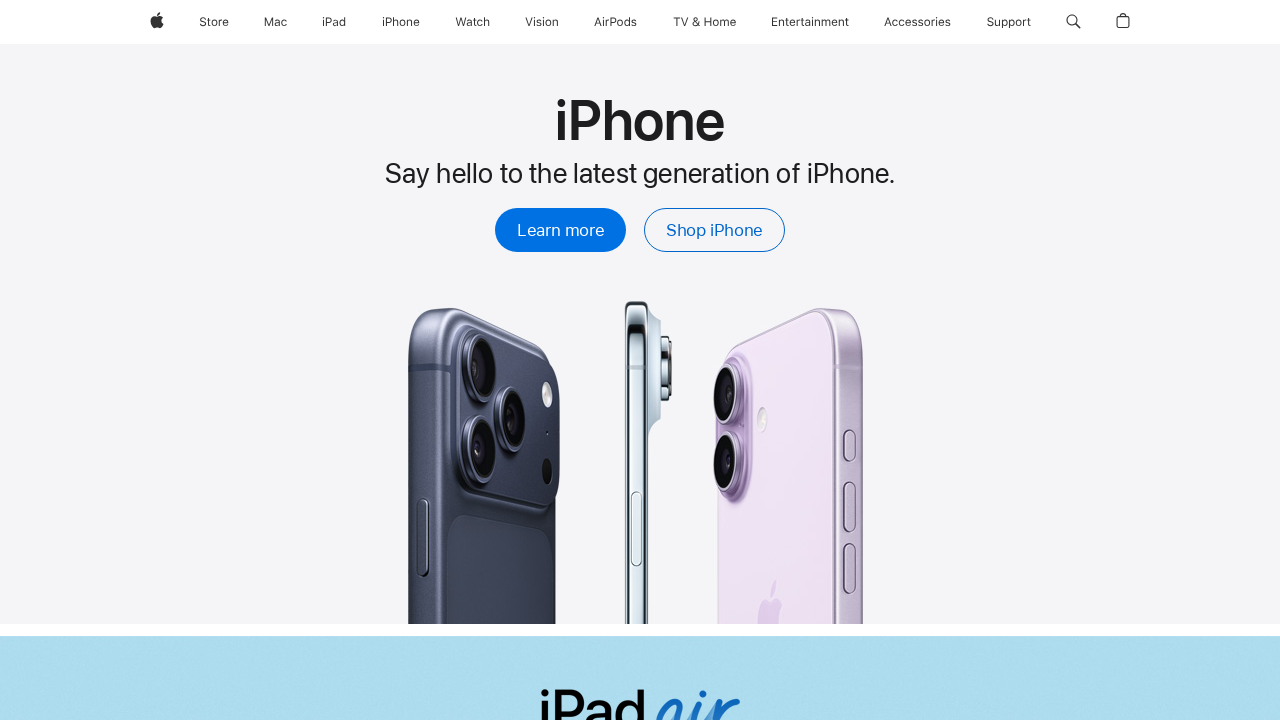

Retrieved Apple page title
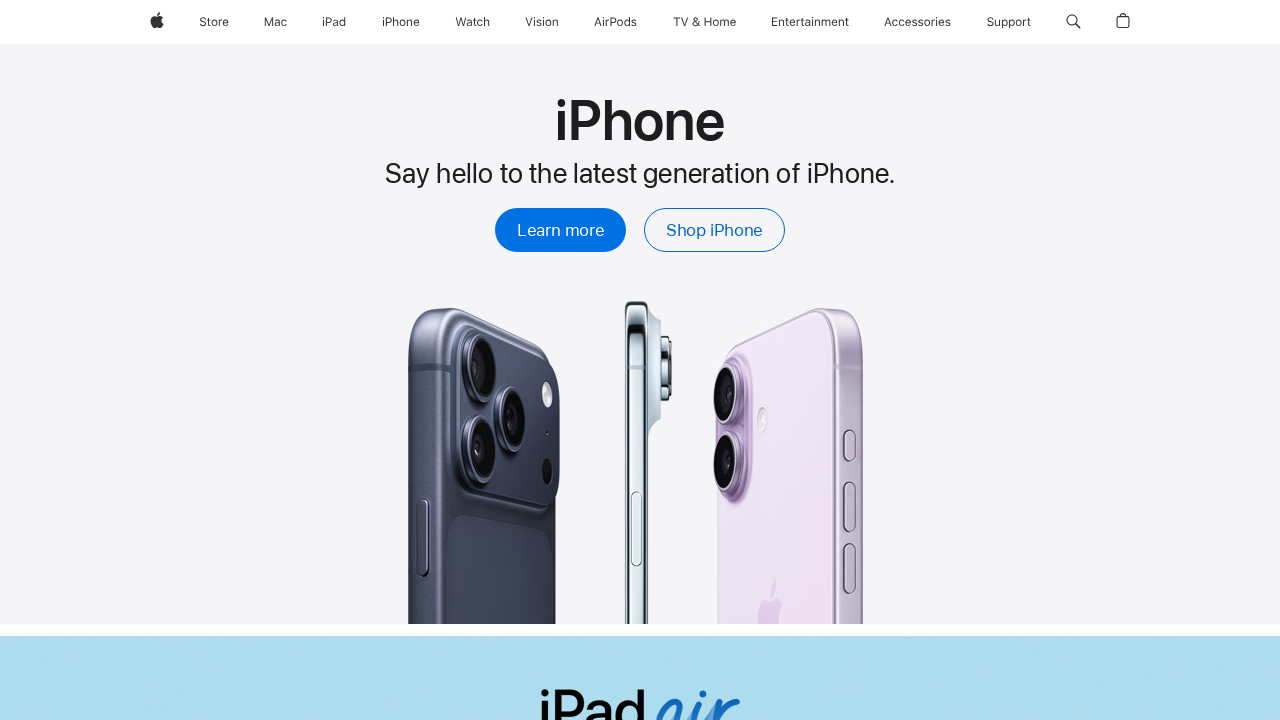

Retrieved Apple page URL
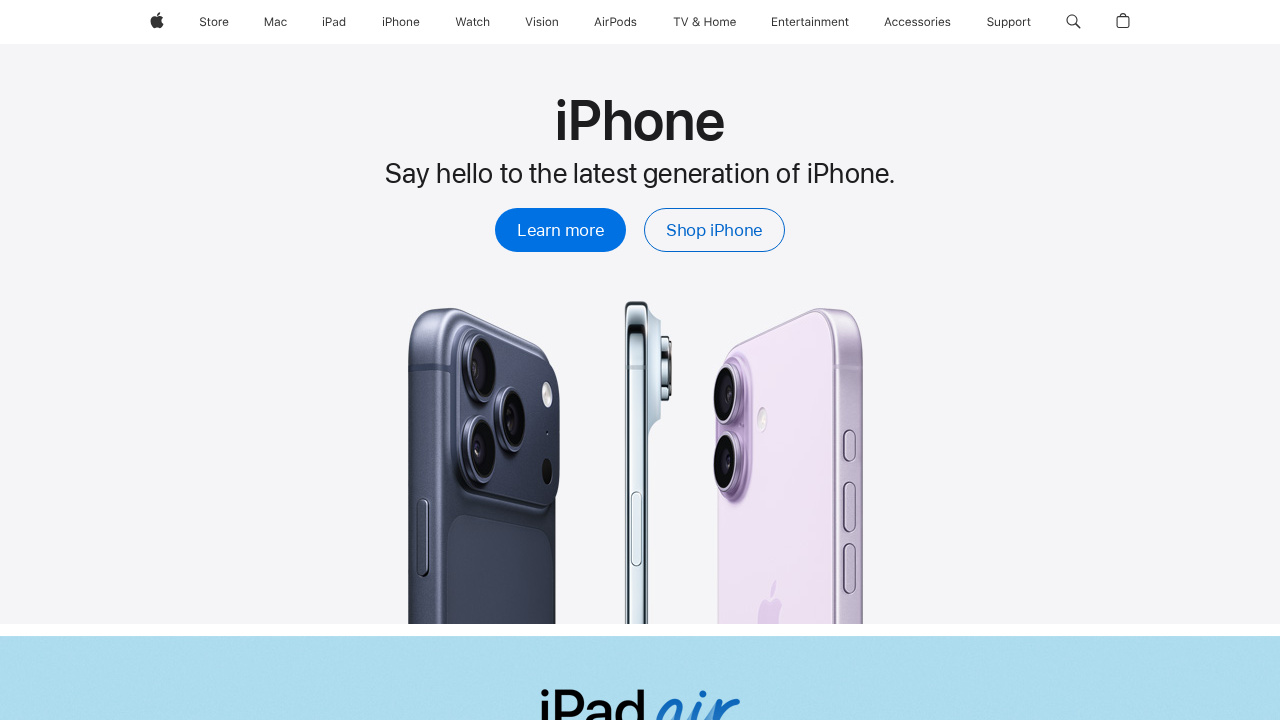

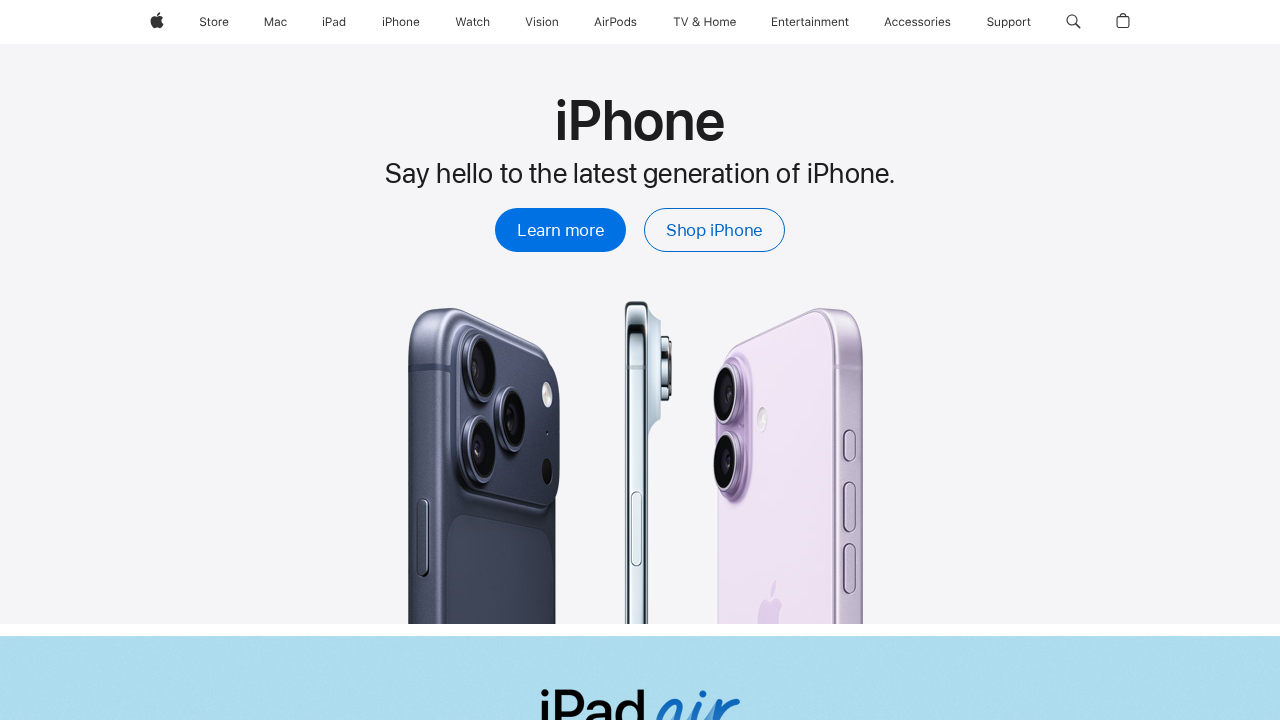